Tests file download functionality by clicking on a download link for a text file on the download page.

Starting URL: https://the-internet.herokuapp.com/download

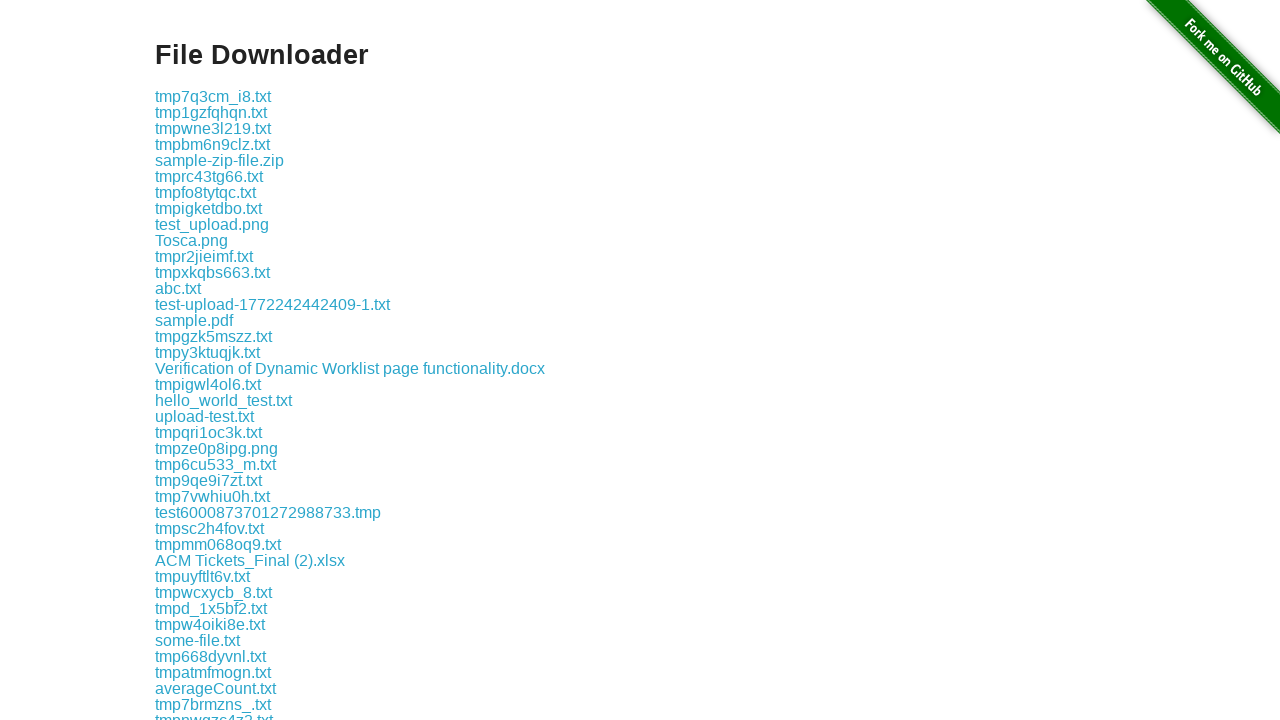

Clicked download link for text file at (198, 640) on a[href='download/some-file.txt']
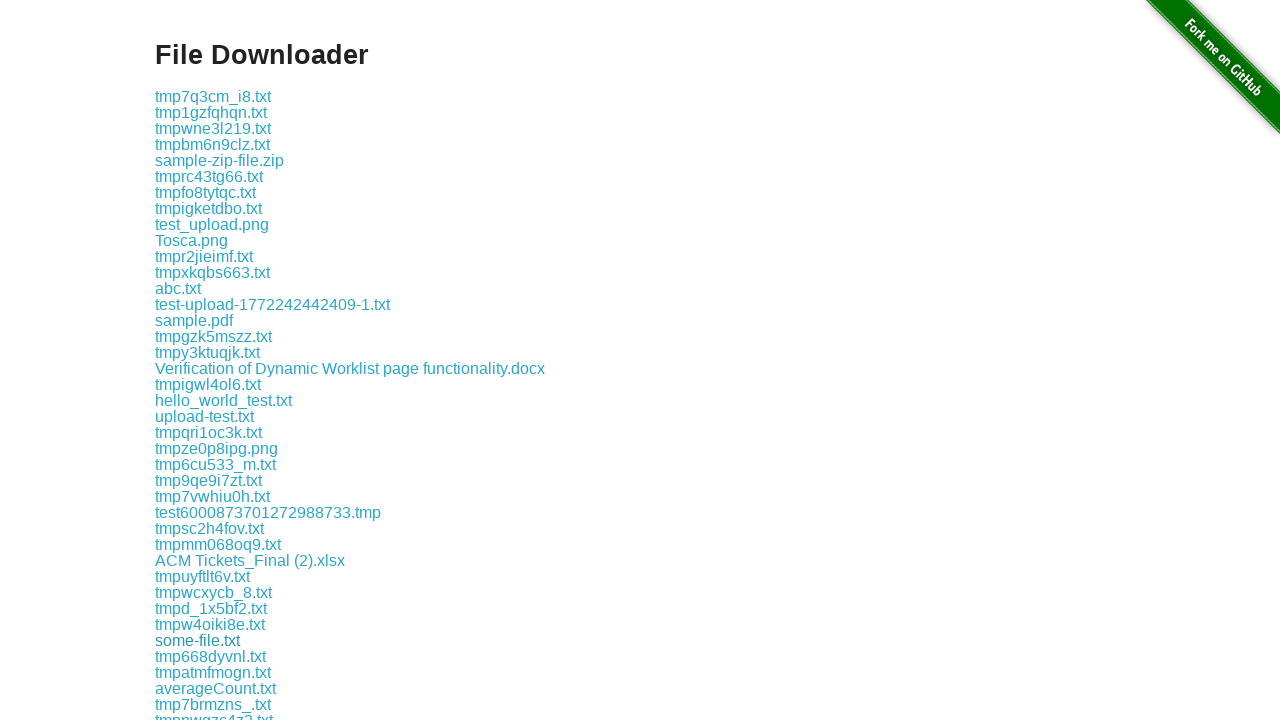

Waited for download to initiate
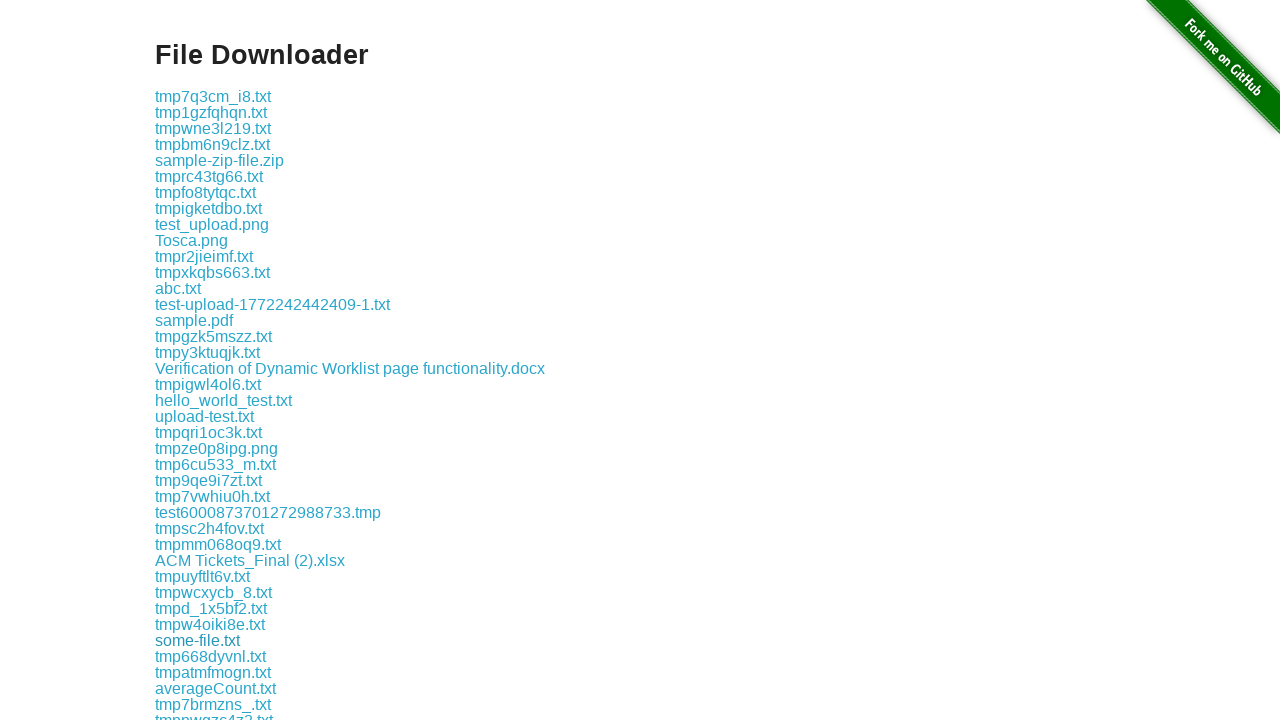

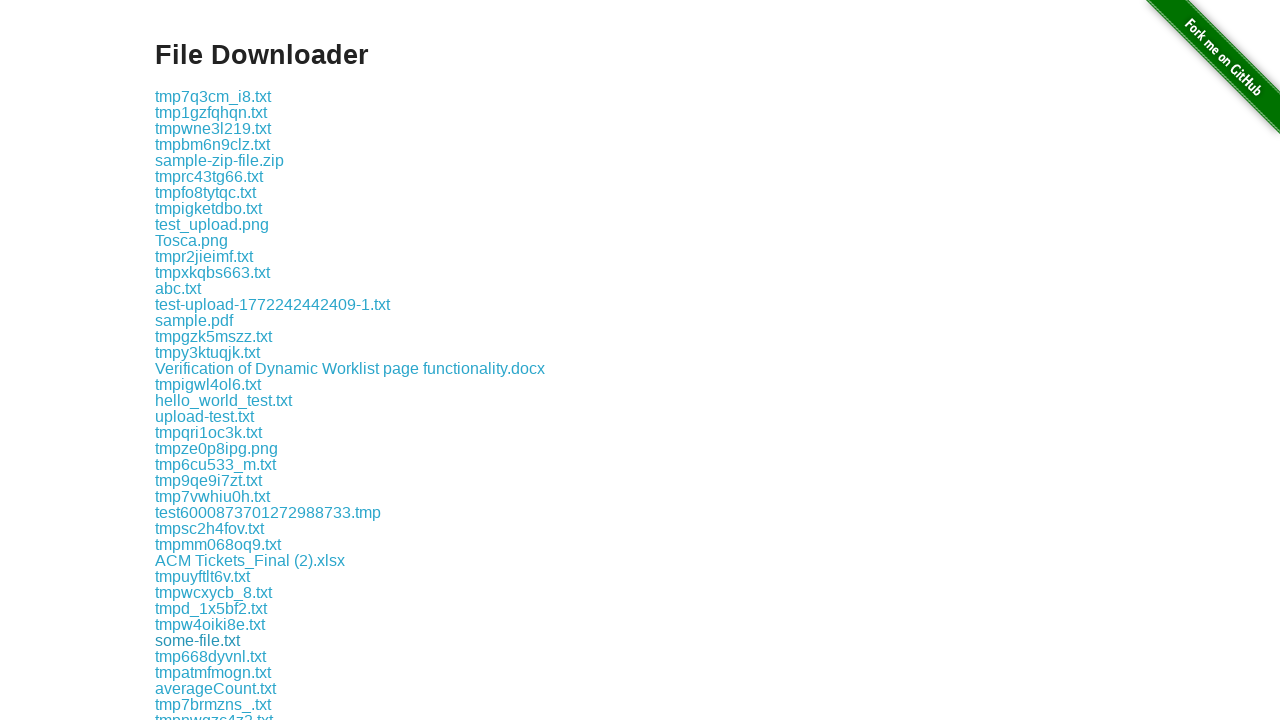